Tests dynamic controls page by clicking a checkbox if not selected, then clicking a button to enable an input field, waiting for it to become enabled, and typing text into it.

Starting URL: https://the-internet.herokuapp.com/dynamic_controls

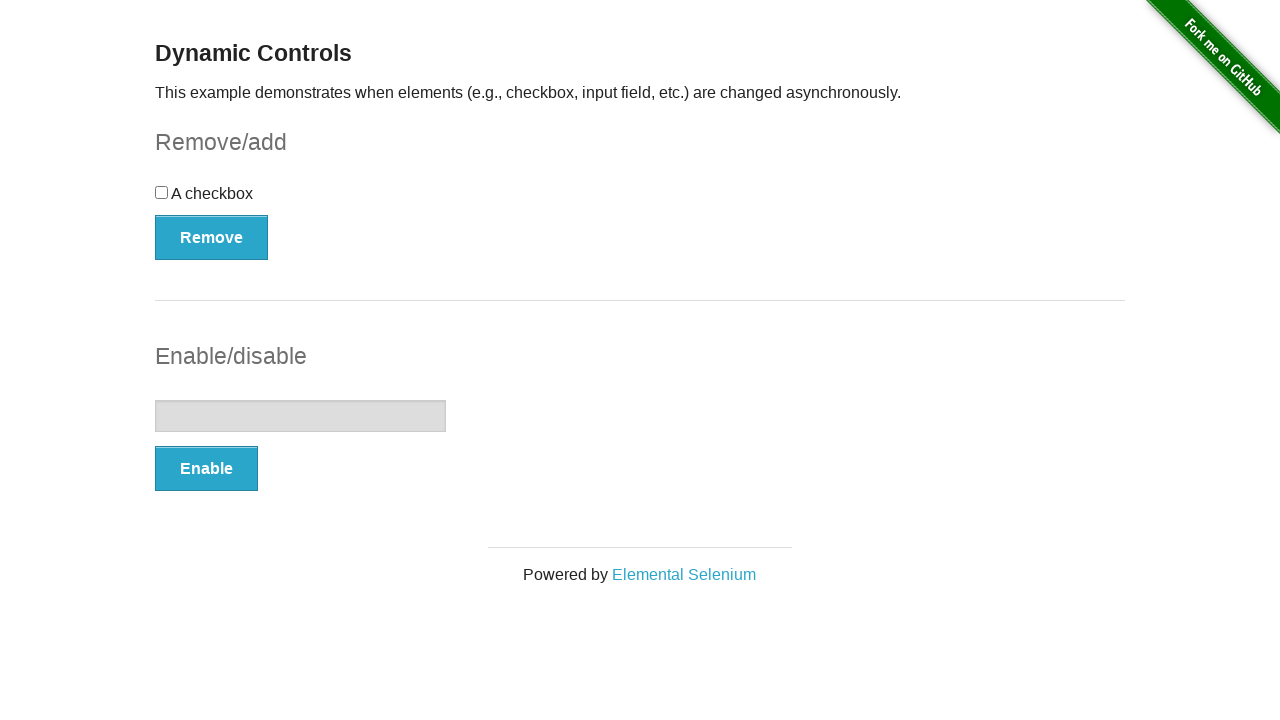

Clicked checkbox to select it at (162, 192) on #checkbox-example input[type='checkbox']
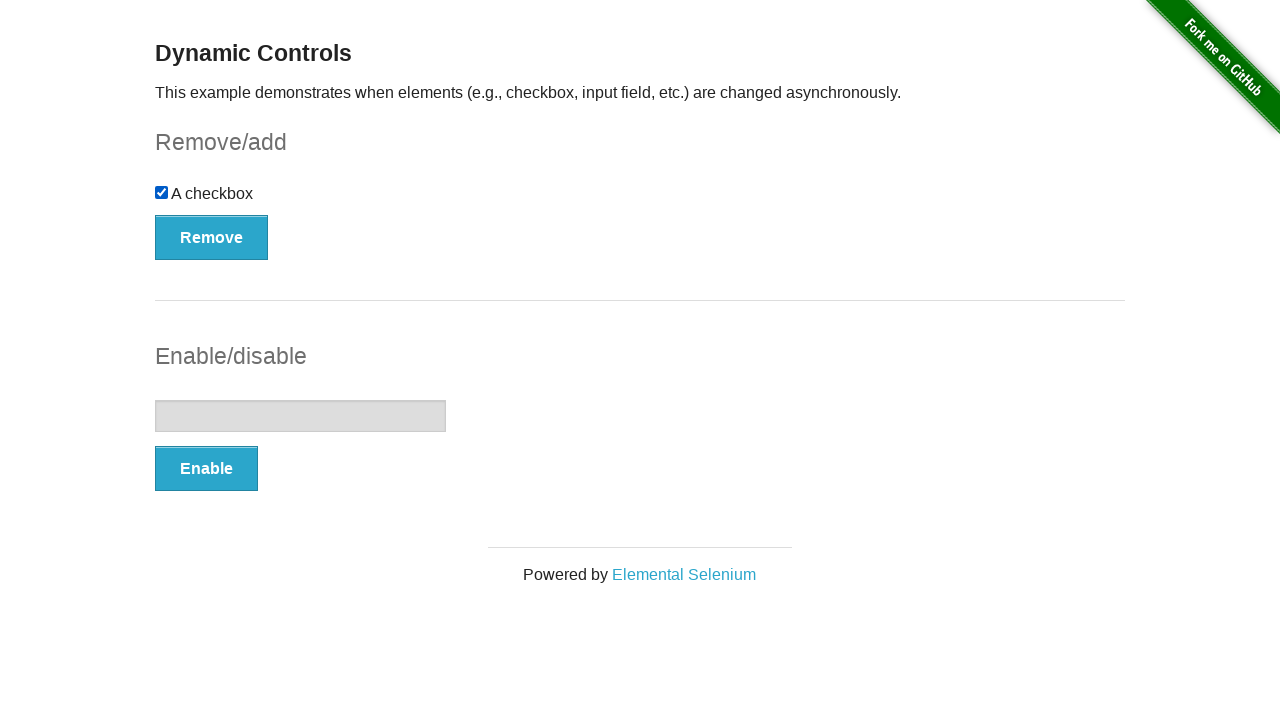

Clicked enable button to enable input field at (206, 469) on #input-example button
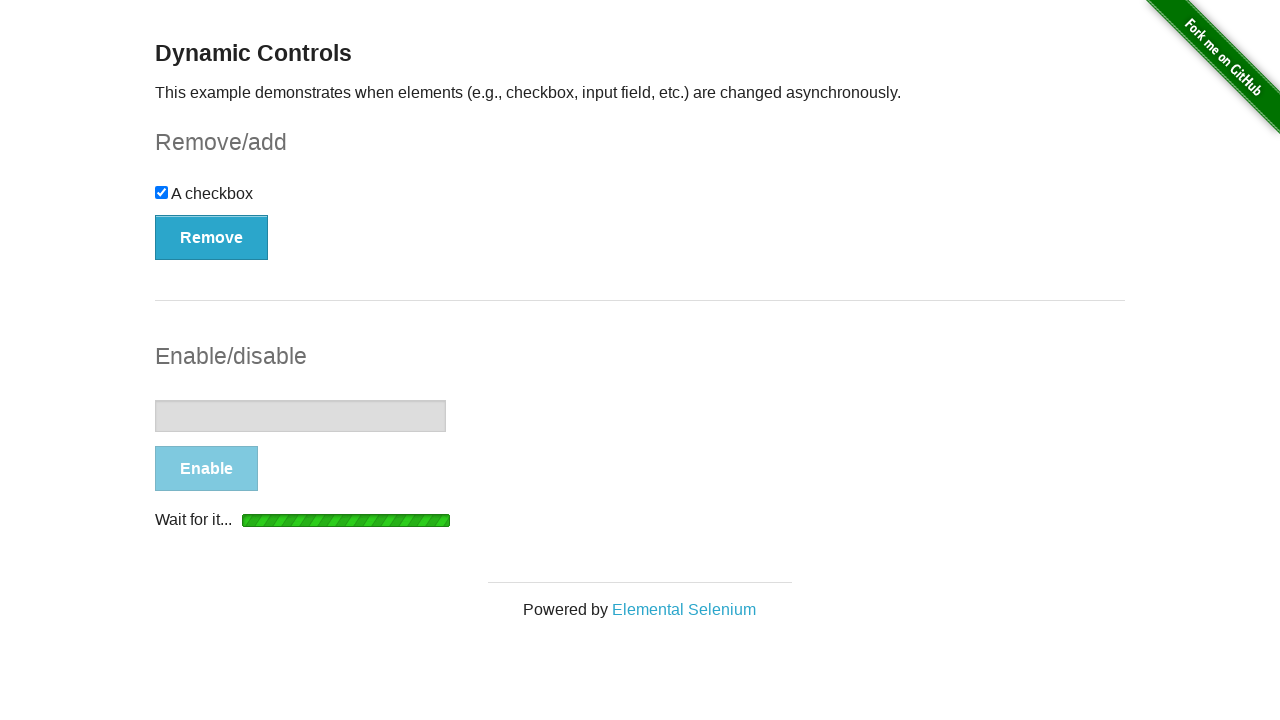

Input field became enabled
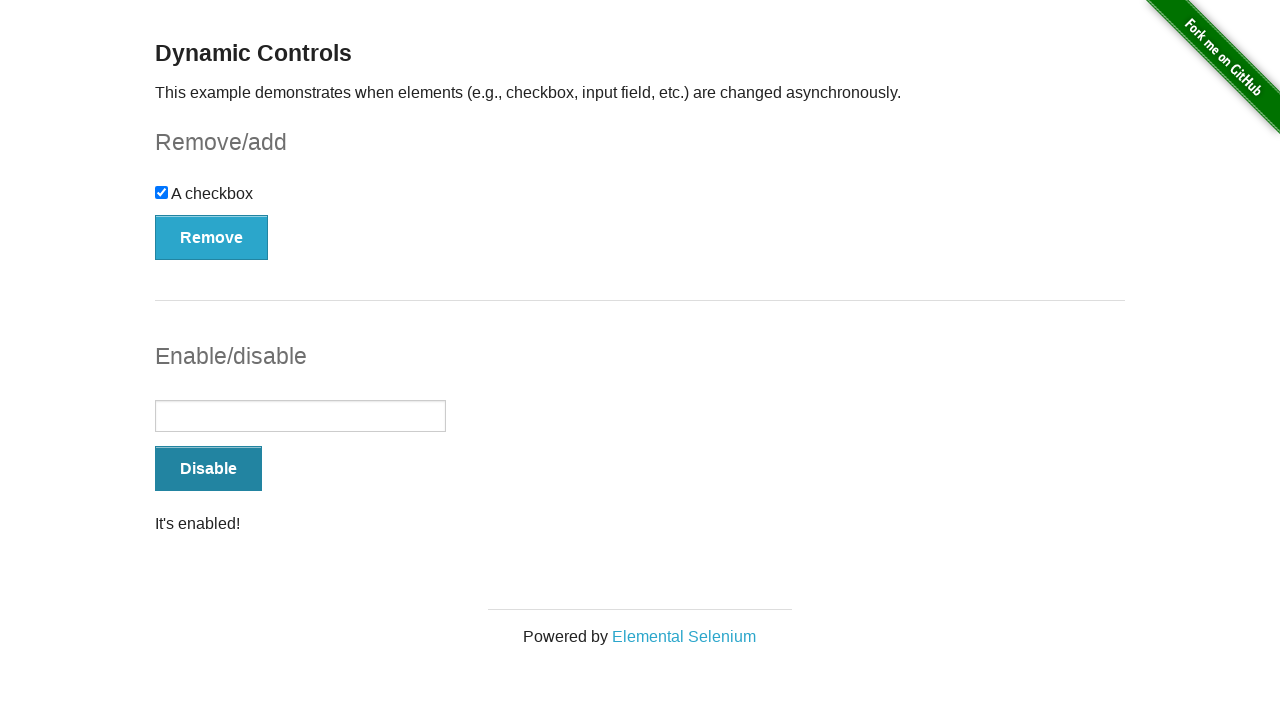

Typed 'Tui ten là Que.' into input field on #input-example input
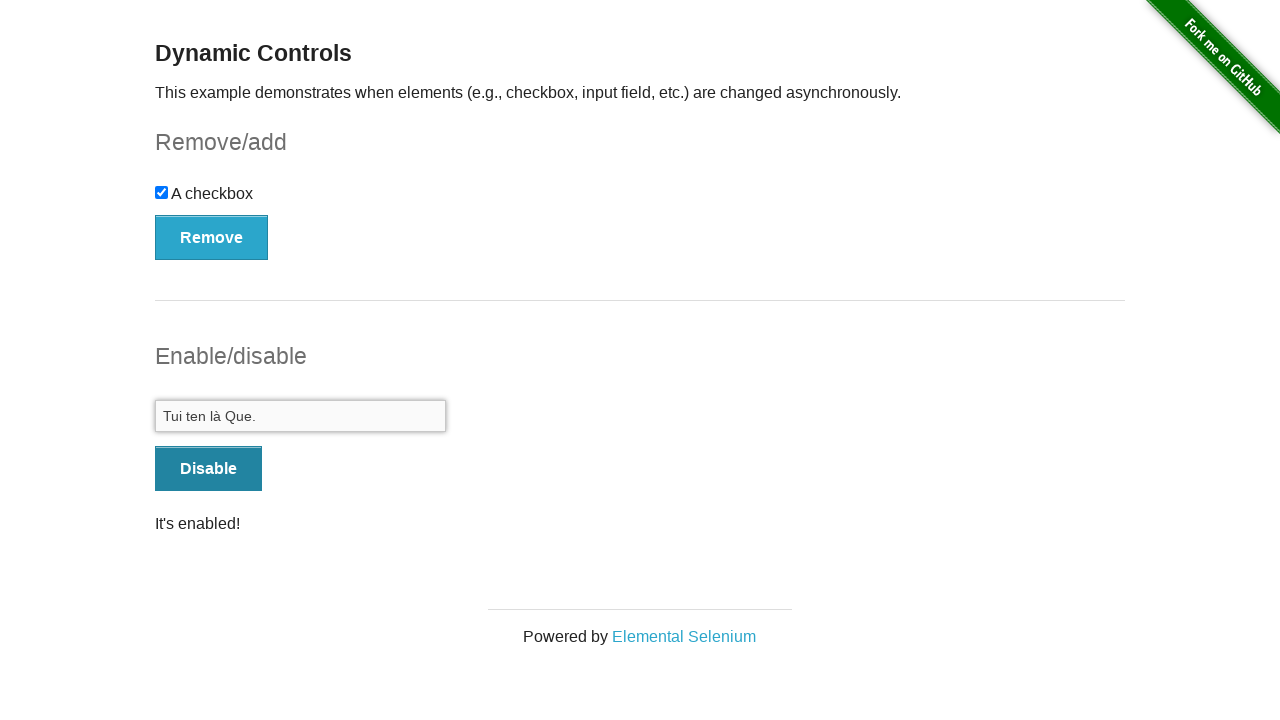

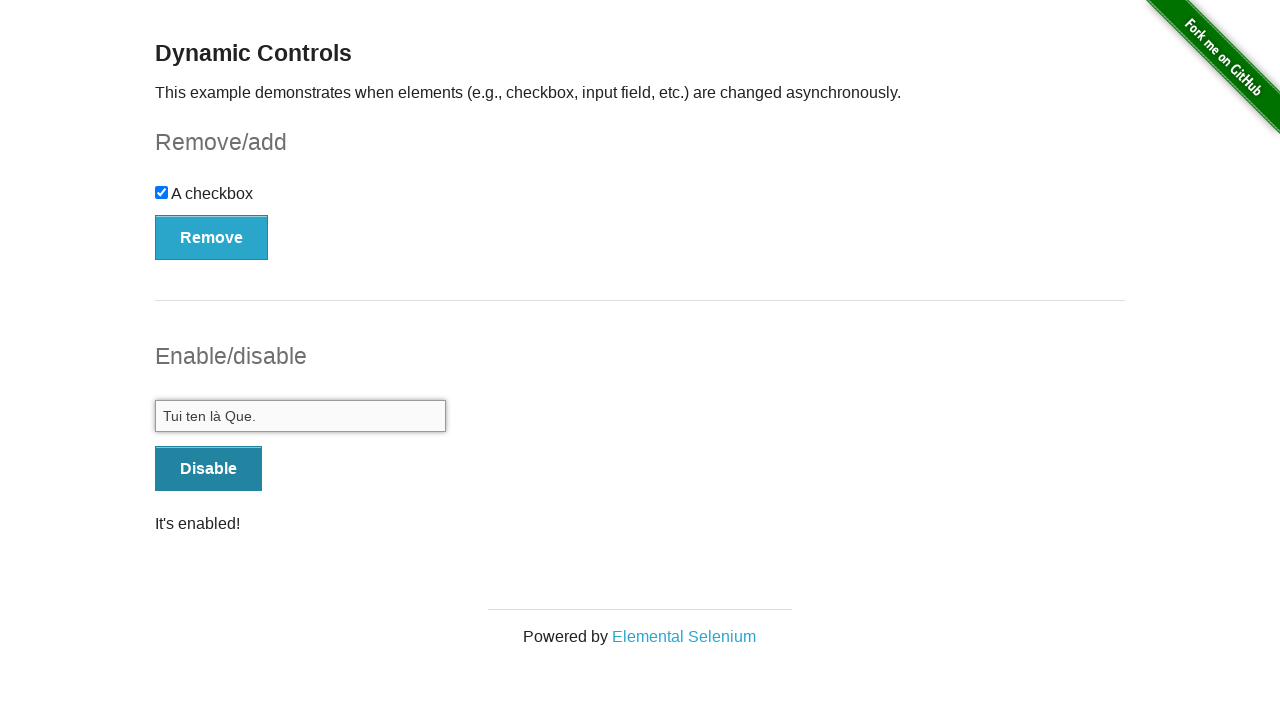